Tests registration form validation by leaving confirm password empty and verifying the required field error message

Starting URL: https://dashboard.melaka.app/register

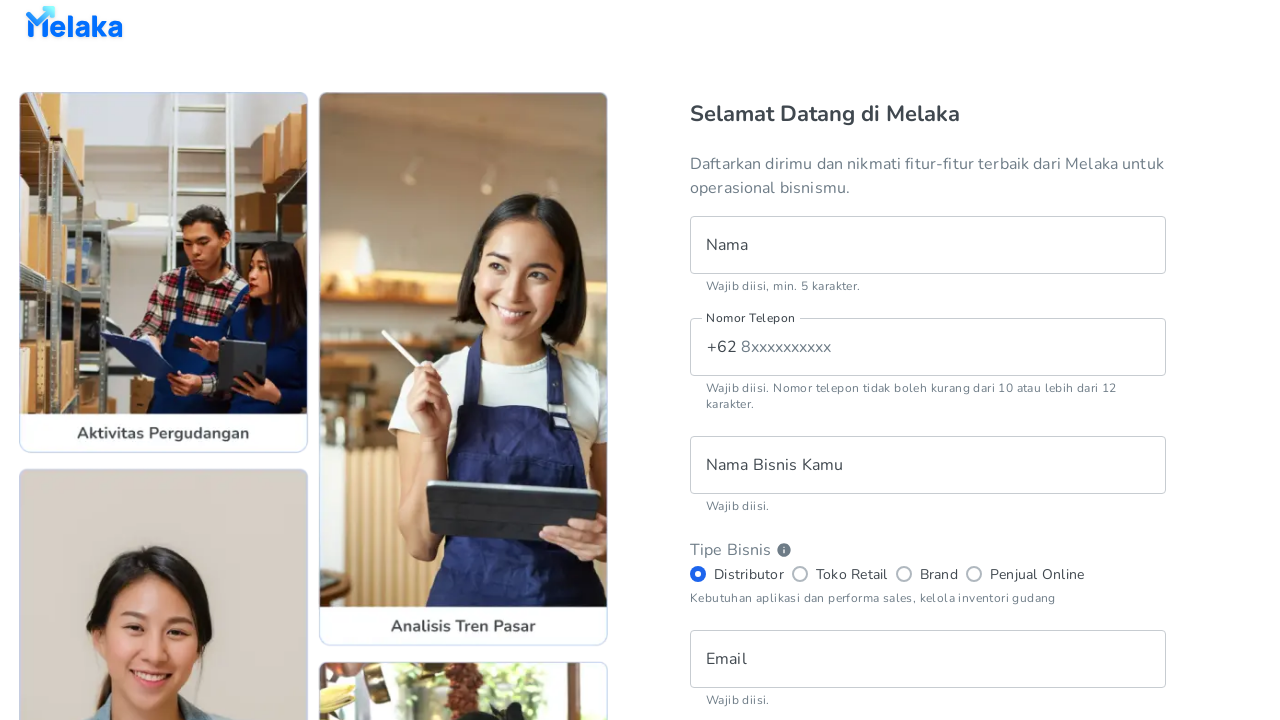

Filled name field with 'Hans Yosaputra' on internal:testid=[data-testid="register__text-field__name"s]
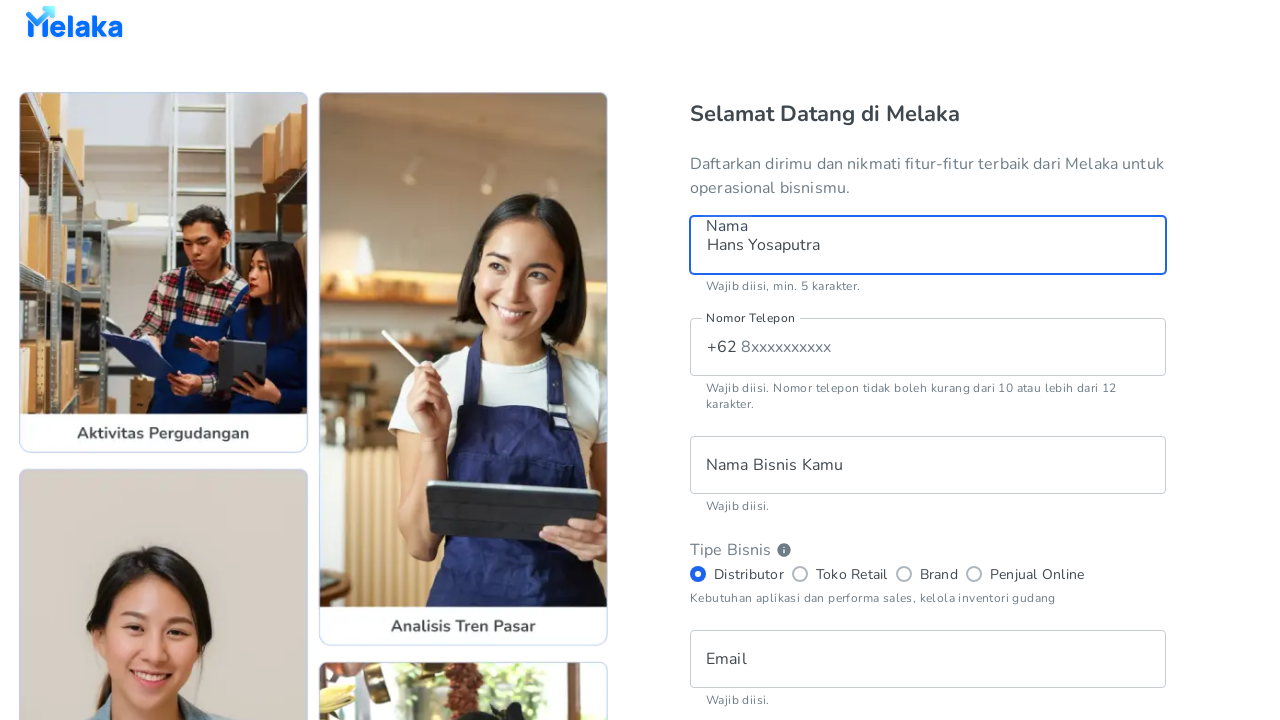

Filled phone number field with '8123456789' on internal:testid=[data-testid="register__text-field__phone-number"s]
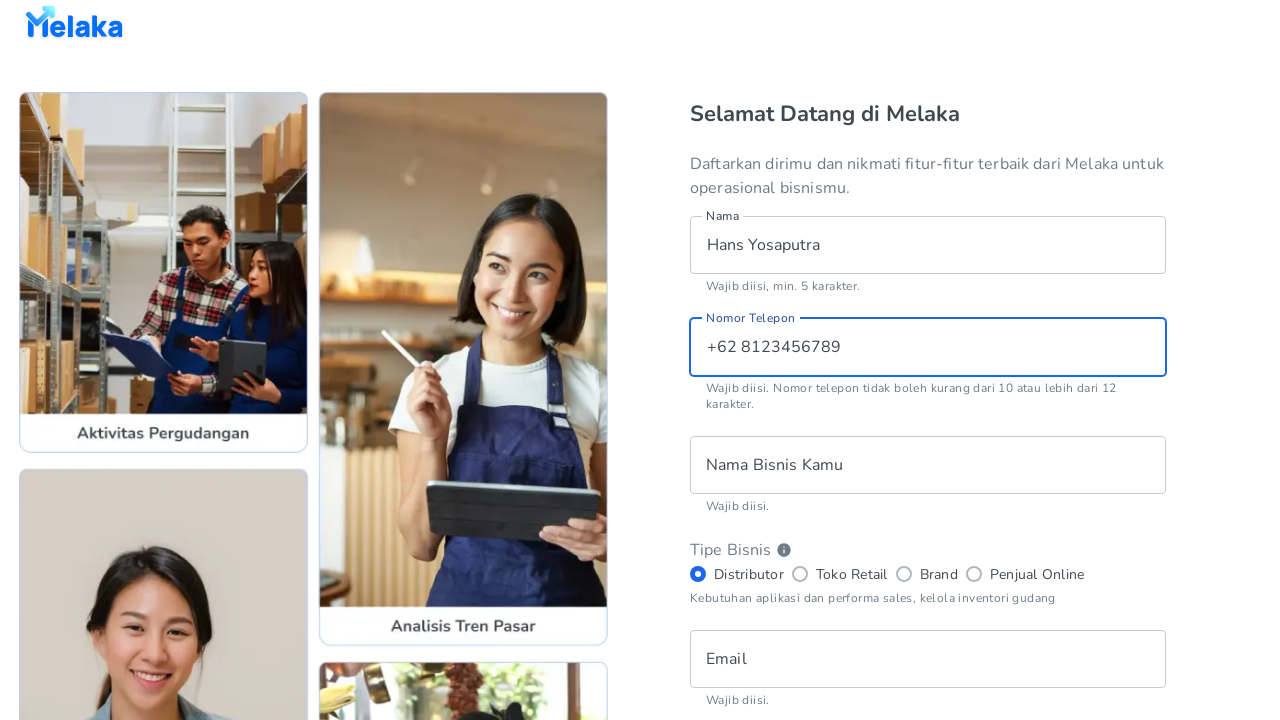

Filled business name field with 'MELAKA' on internal:testid=[data-testid="register__text-field__business-name"s]
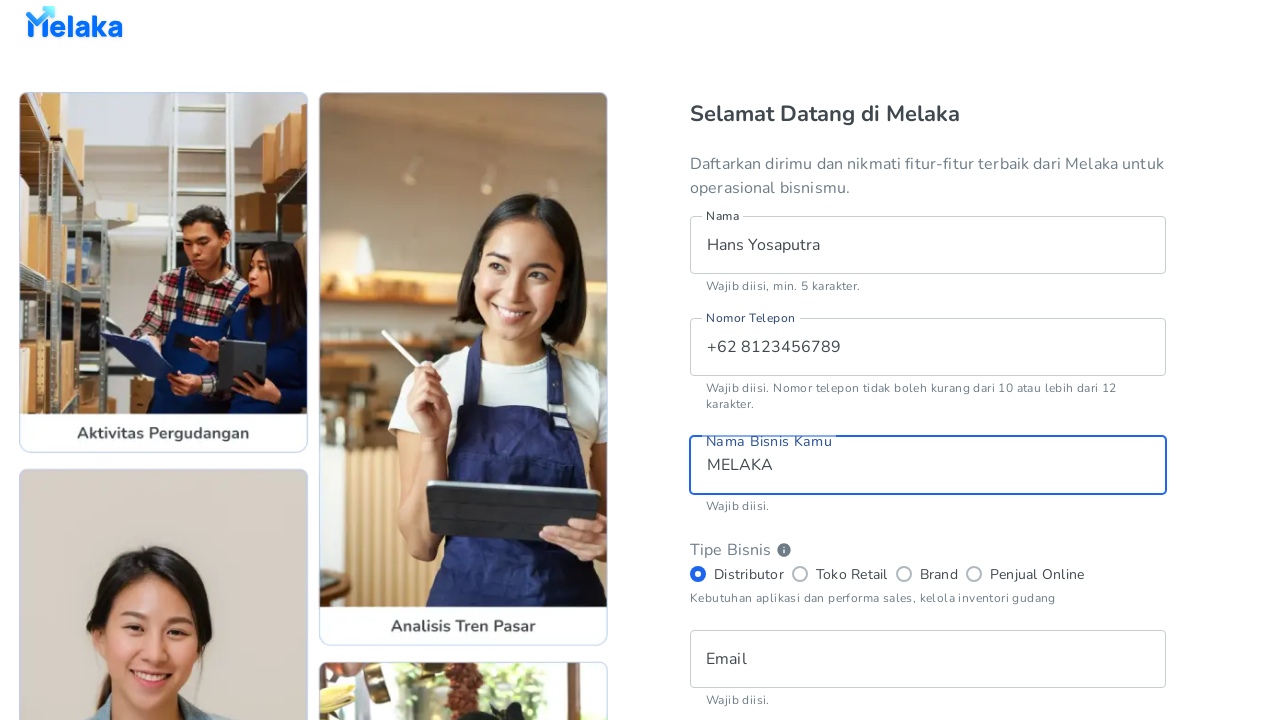

Filled email field with 'hansyosaputra@example.com' on internal:testid=[data-testid="register__text-field__email"s]
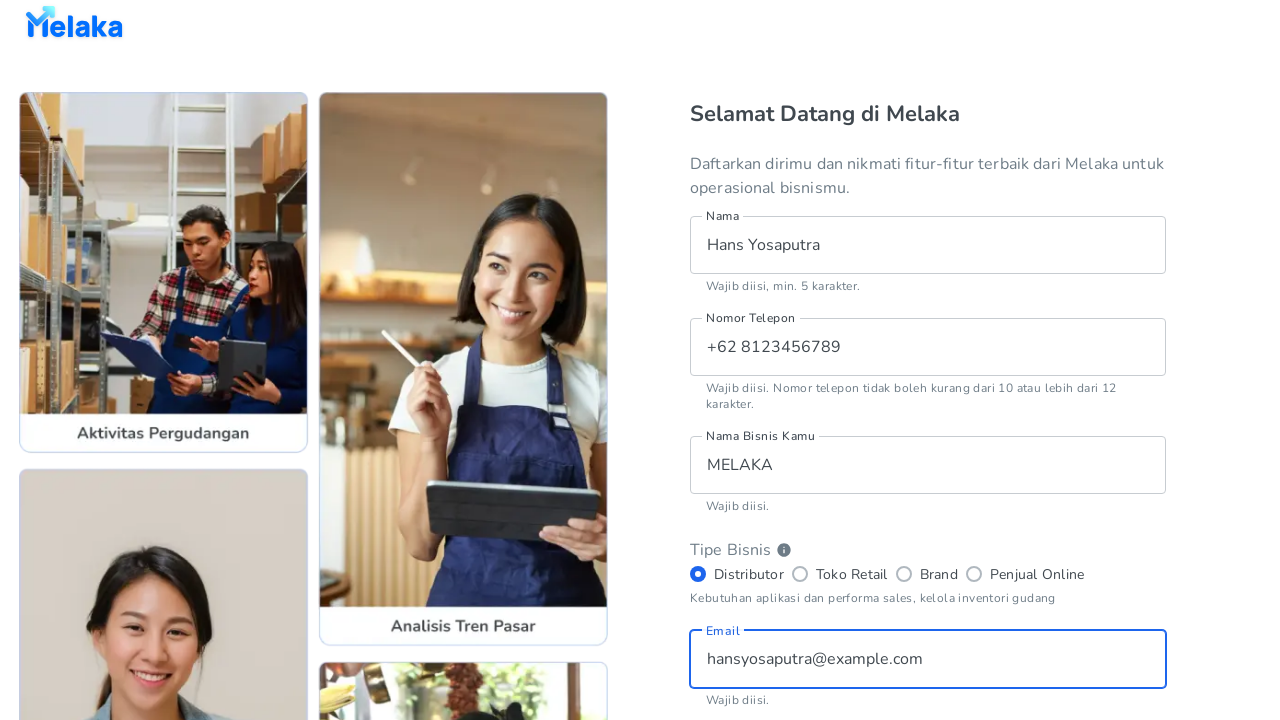

Filled password field with 'MELAKA123' on internal:testid=[data-testid="register__text-field__password"s]
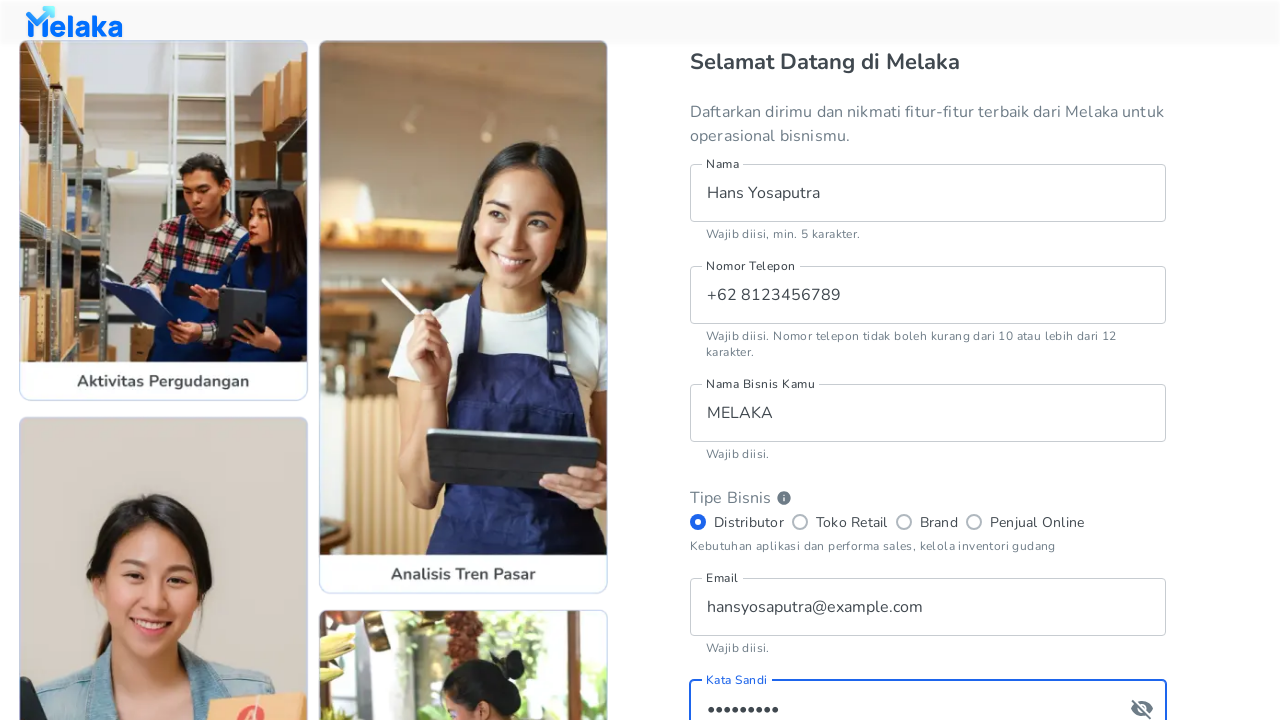

Pressed Tab to move to confirm password field on internal:testid=[data-testid="register__text-field__password"s]
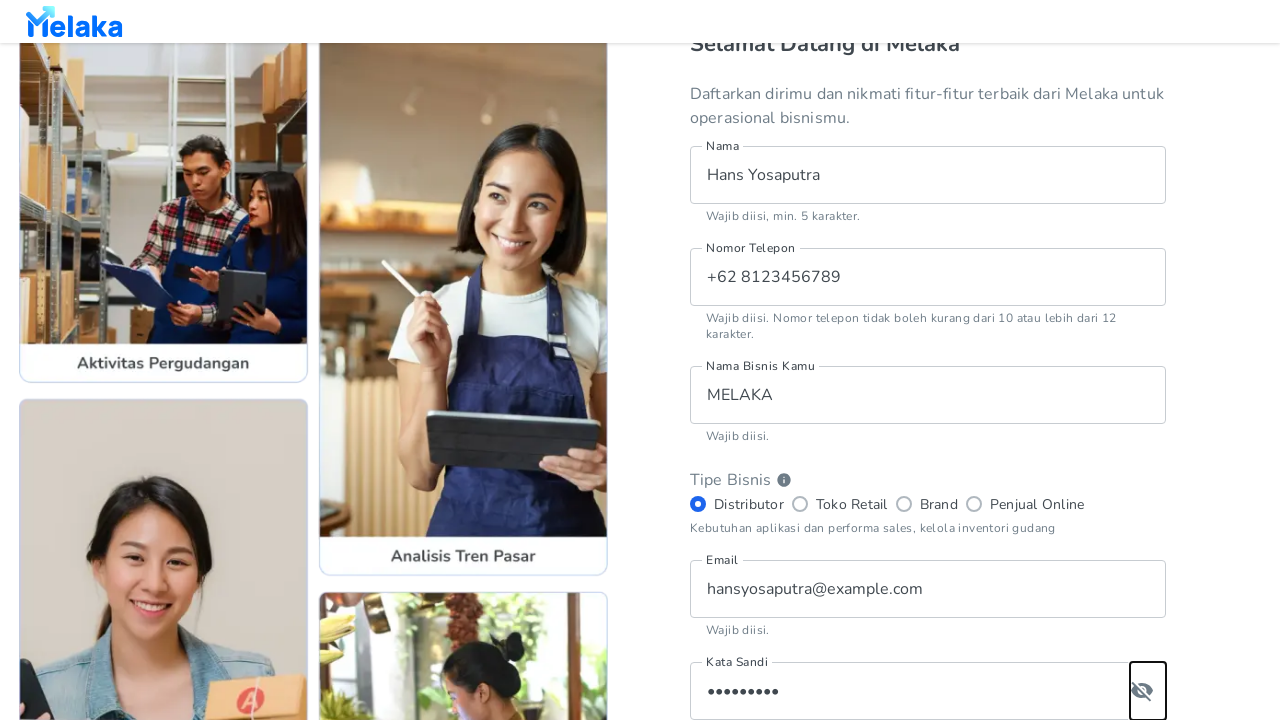

Left confirm password field empty on internal:testid=[data-testid="register__text-field__confirm-password"s]
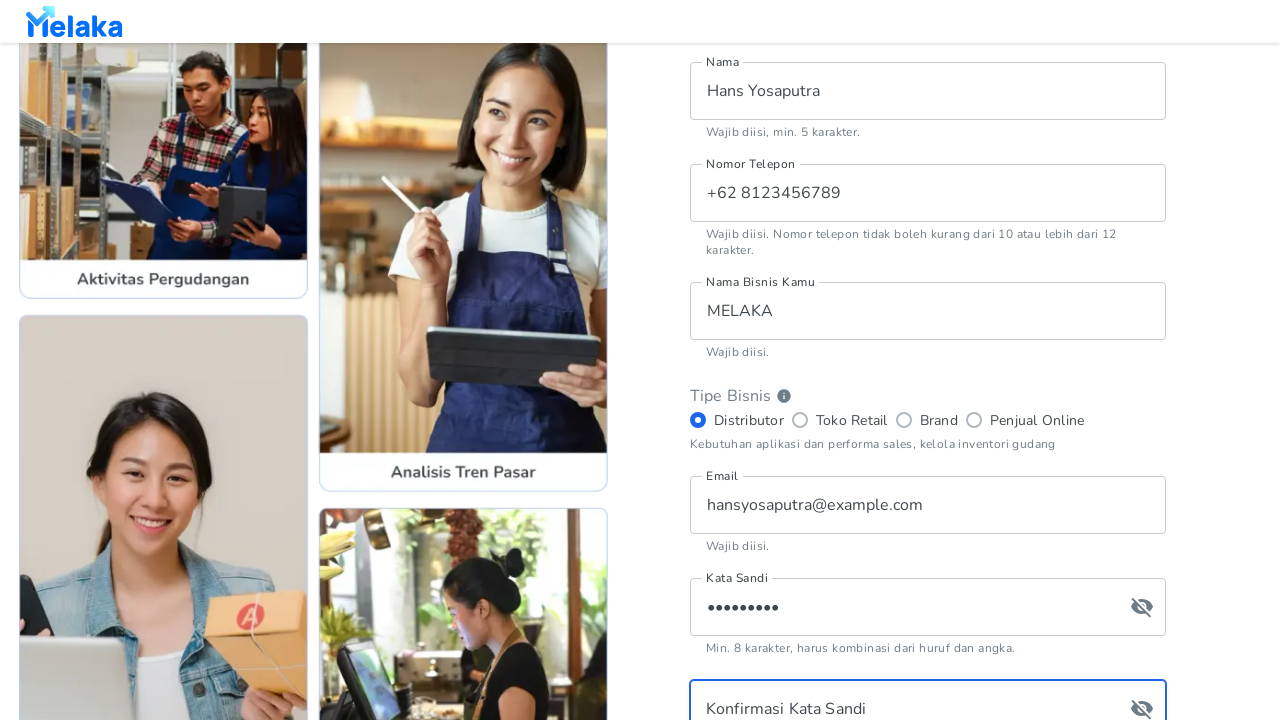

Pressed Tab to leave confirm password field on internal:testid=[data-testid="register__text-field__confirm-password"s]
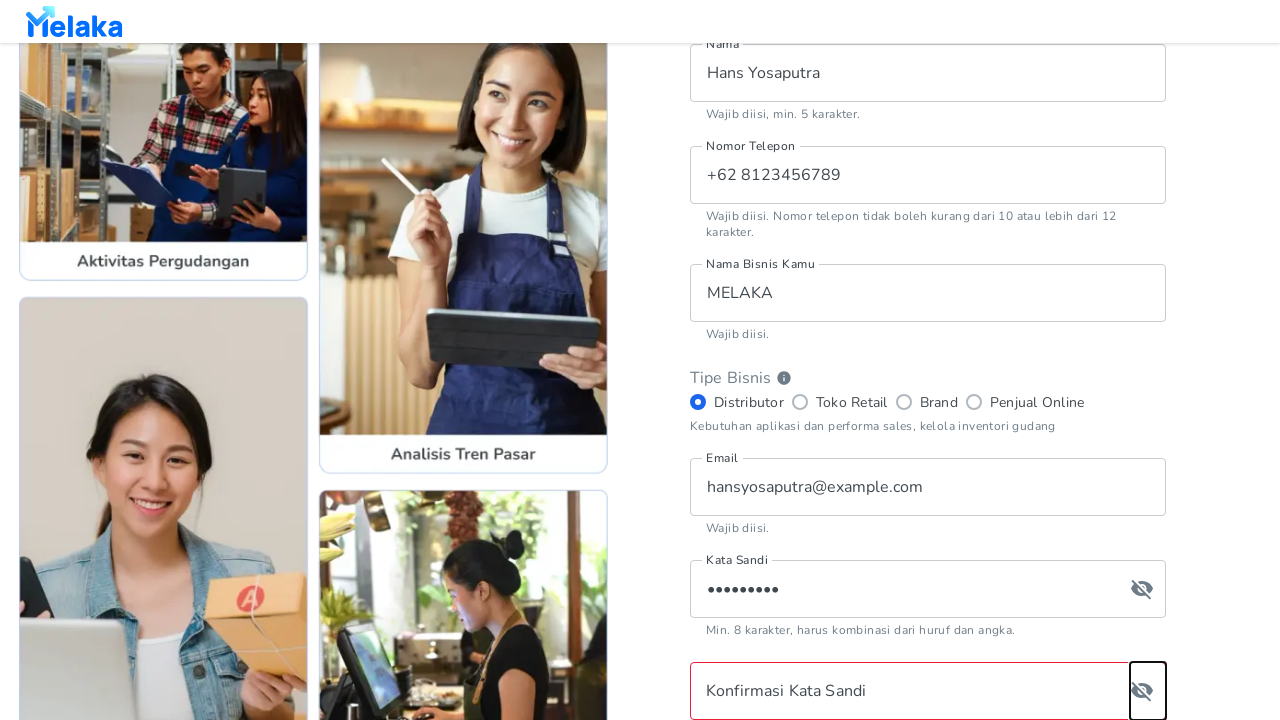

Checked terms and conditions checkbox at (700, 502) on internal:testid=[data-testid="register__checkbox__tnc"s]
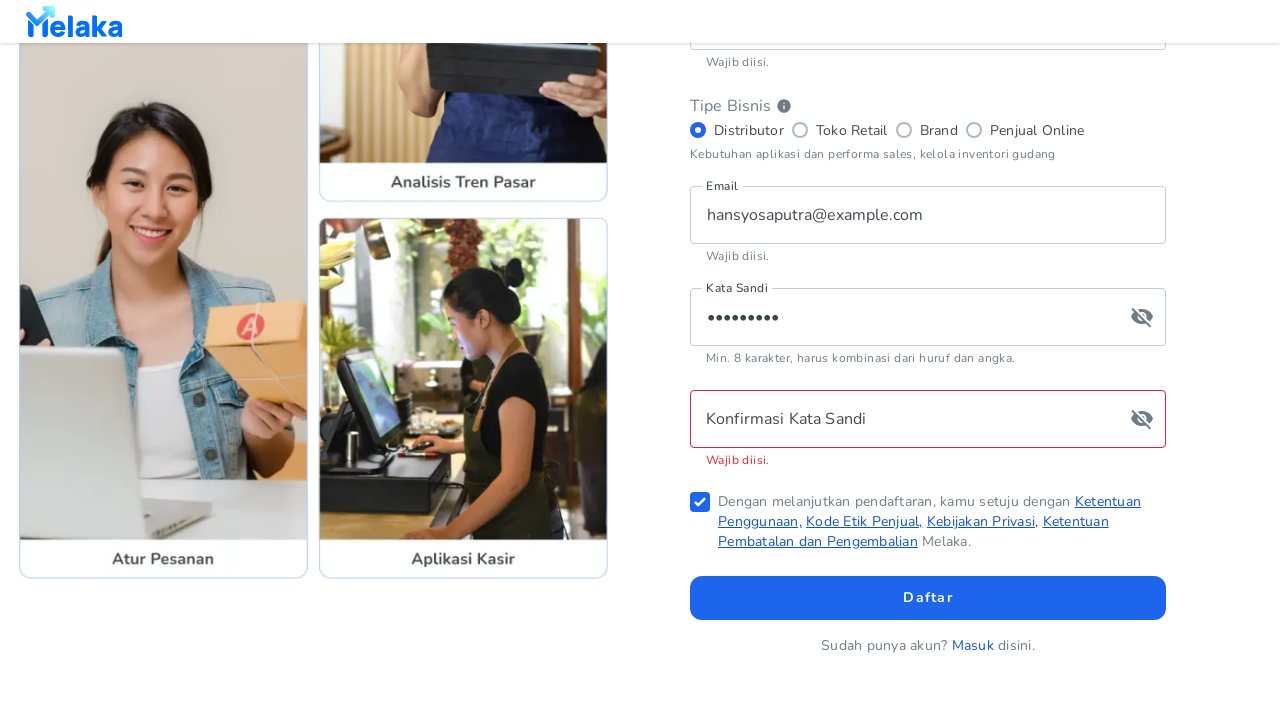

Clicked sign up button at (928, 598) on internal:testid=[data-testid="register__button__sign-up"s]
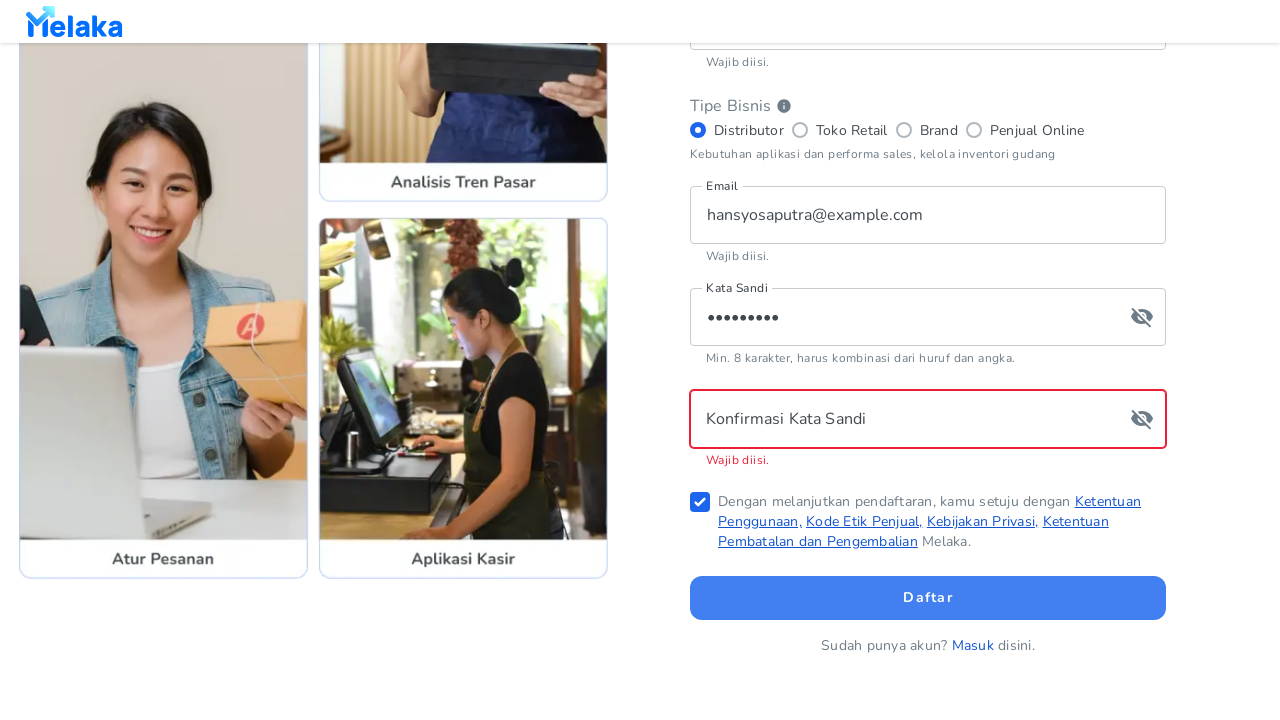

Confirm password required field error message appeared
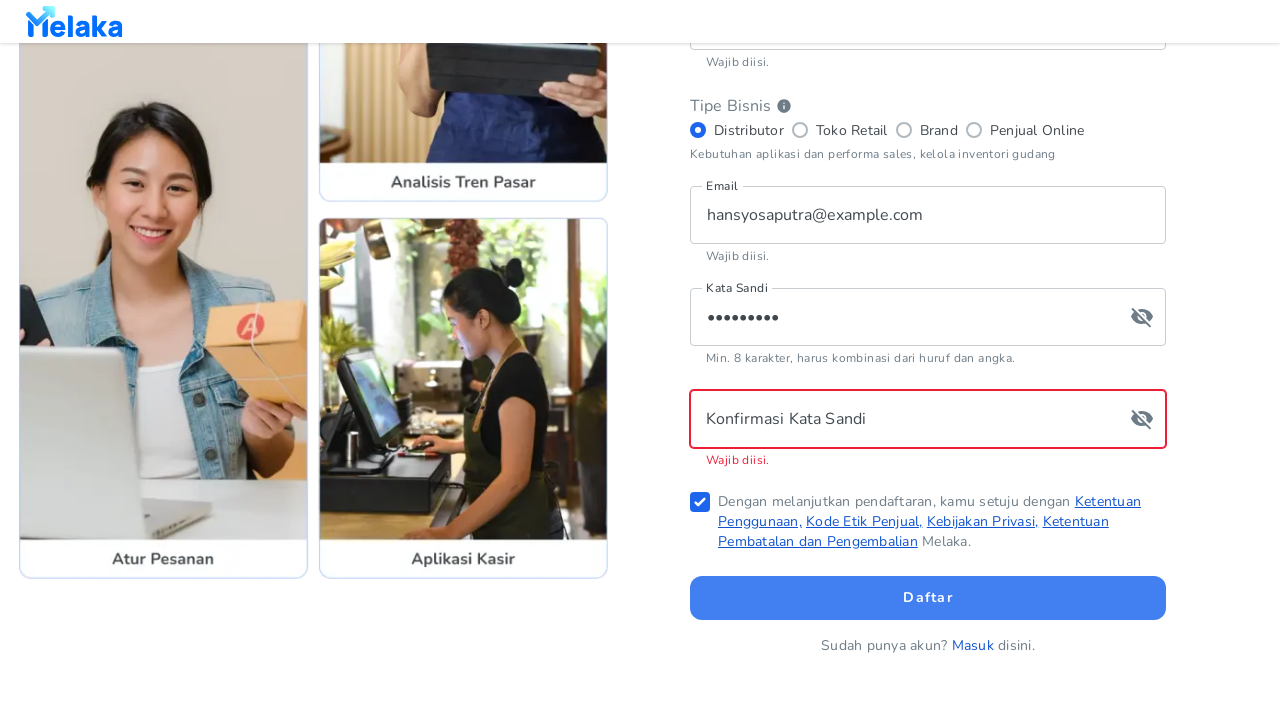

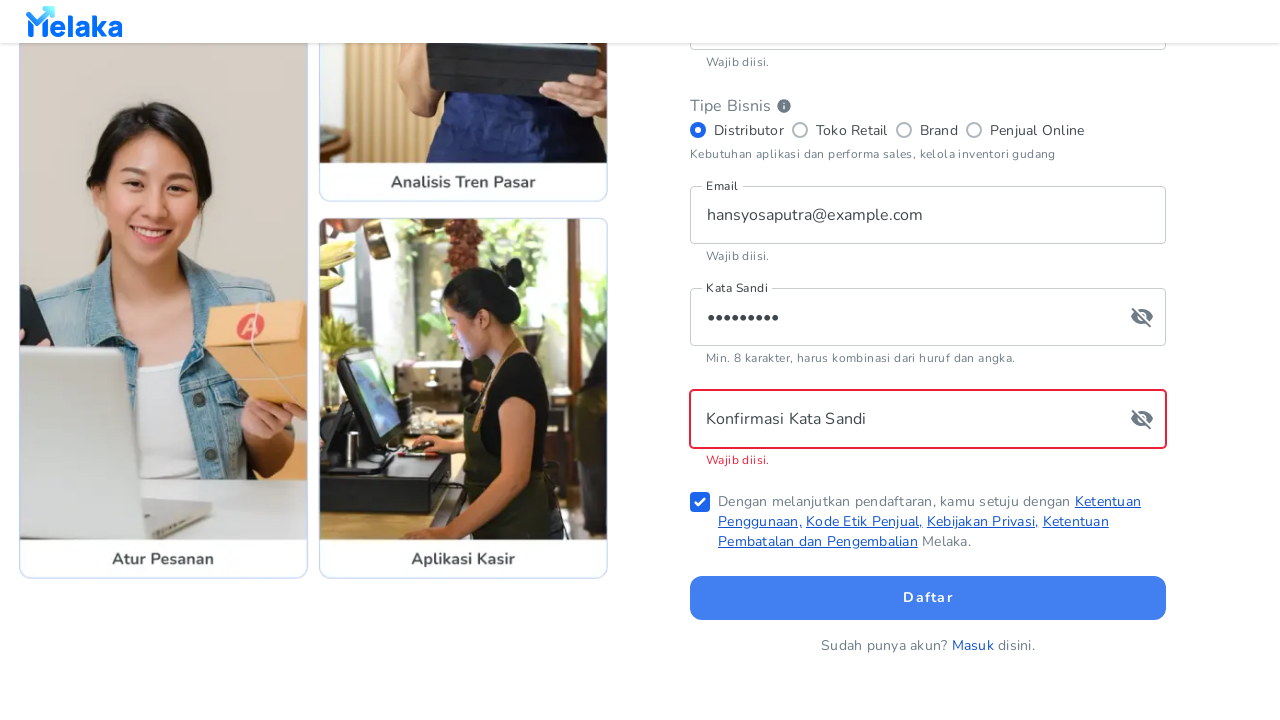